Tests marking individual items as complete by clicking their toggle checkbox.

Starting URL: https://demo.playwright.dev/todomvc

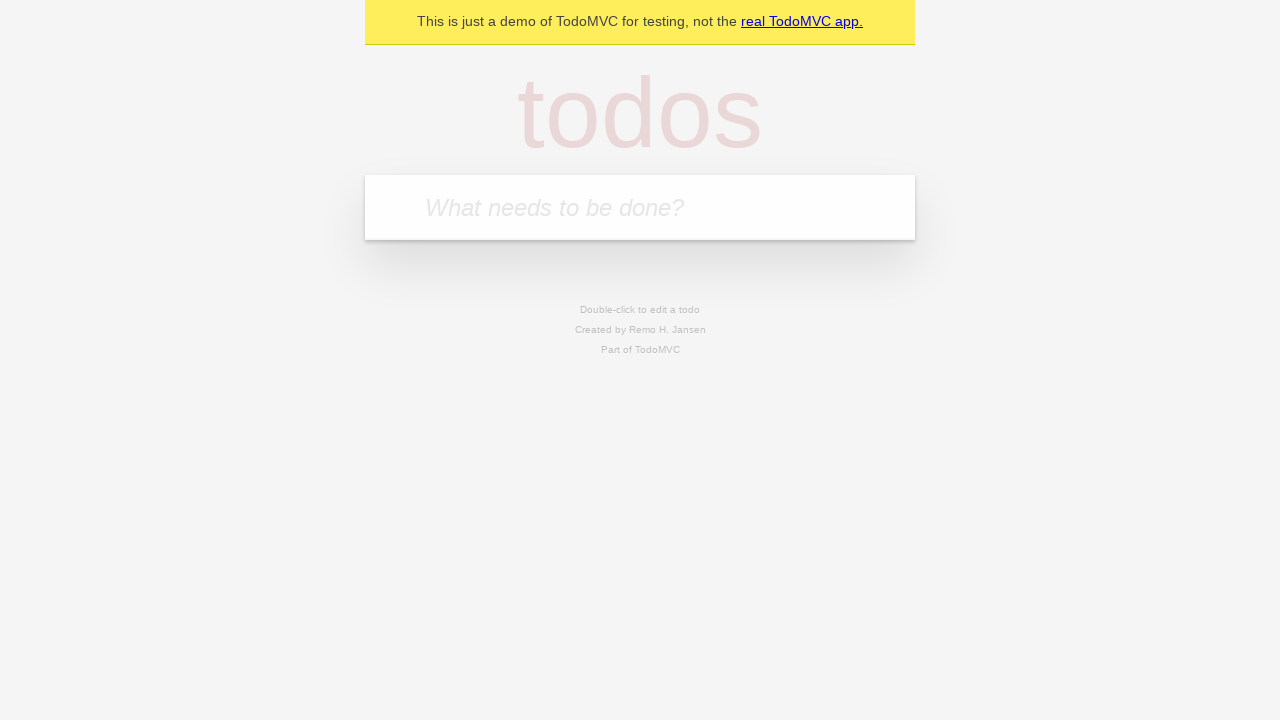

Filled new todo input with 'buy some cheese' on .new-todo
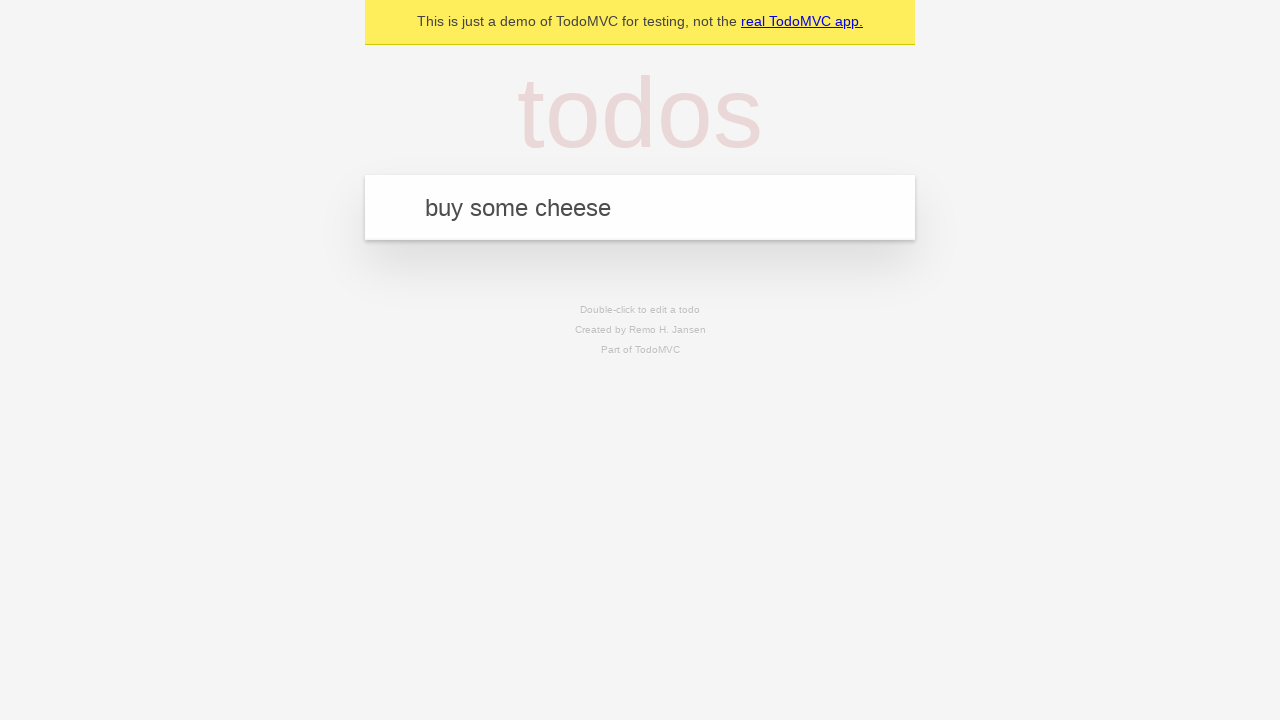

Pressed Enter to create first todo item on .new-todo
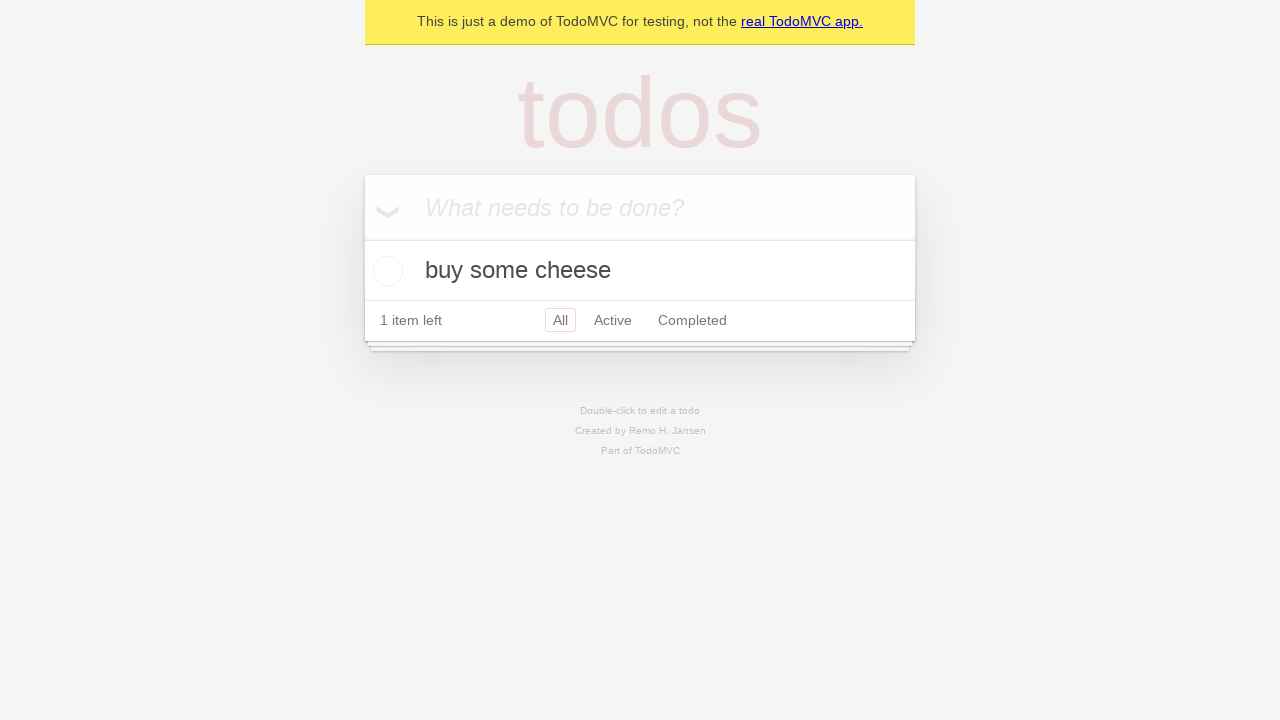

Filled new todo input with 'feed the cat' on .new-todo
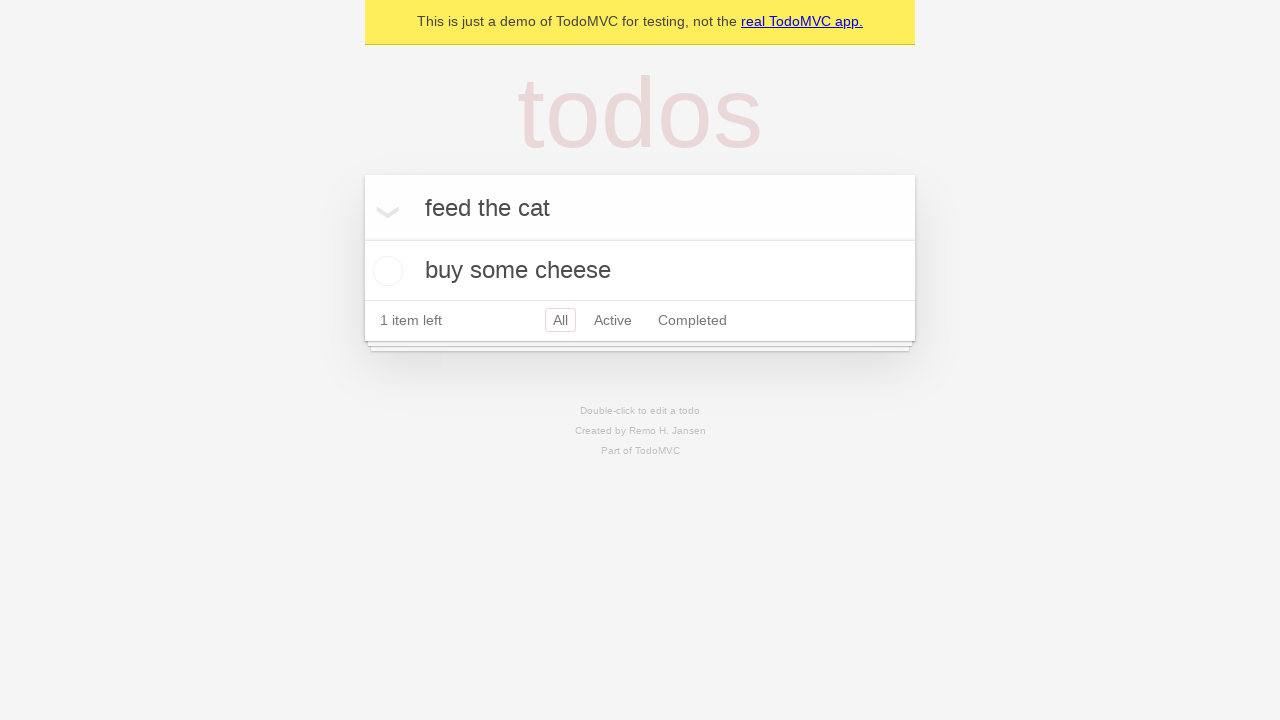

Pressed Enter to create second todo item on .new-todo
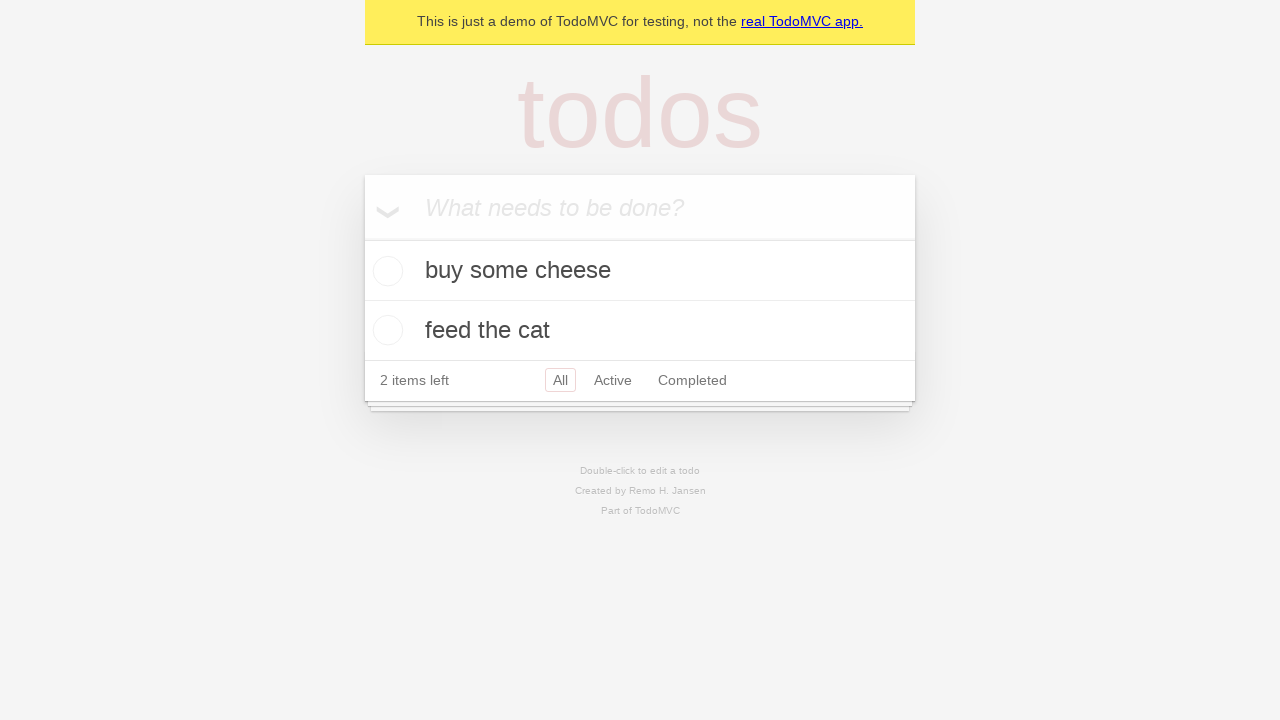

Waited for second todo item to appear in the list
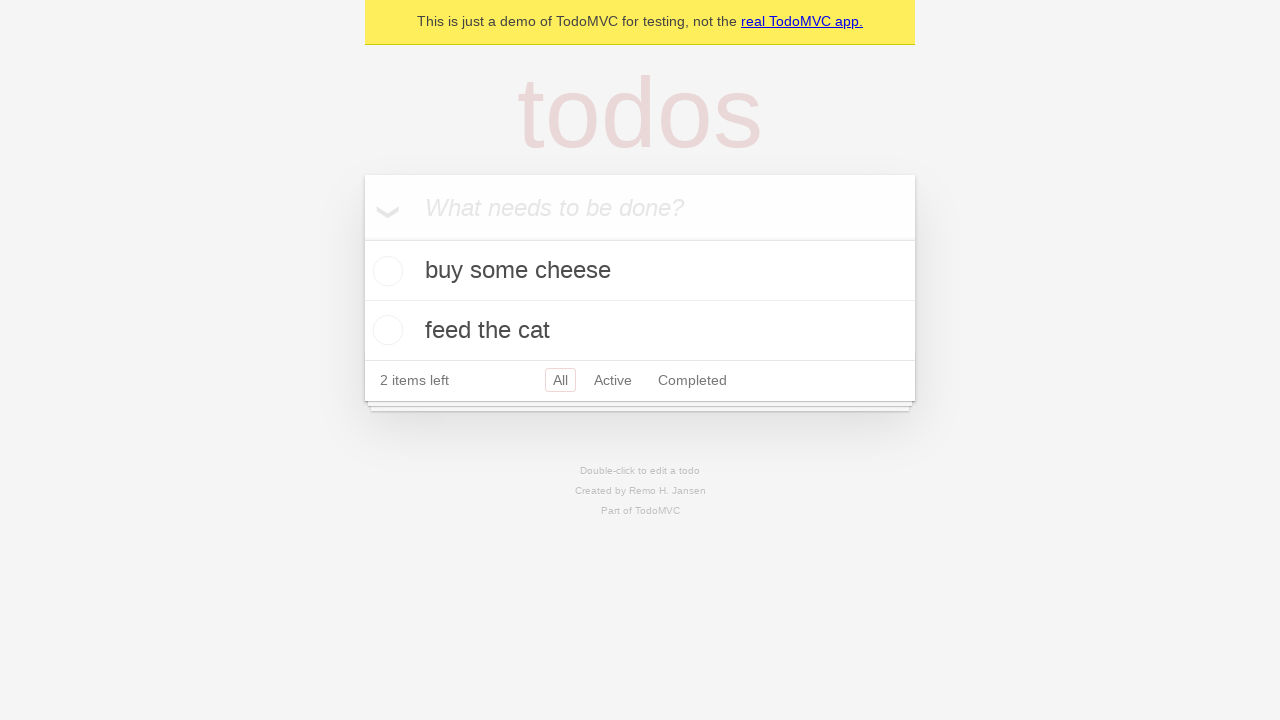

Marked first item 'buy some cheese' as complete at (385, 271) on .todo-list li >> nth=0 >> .toggle
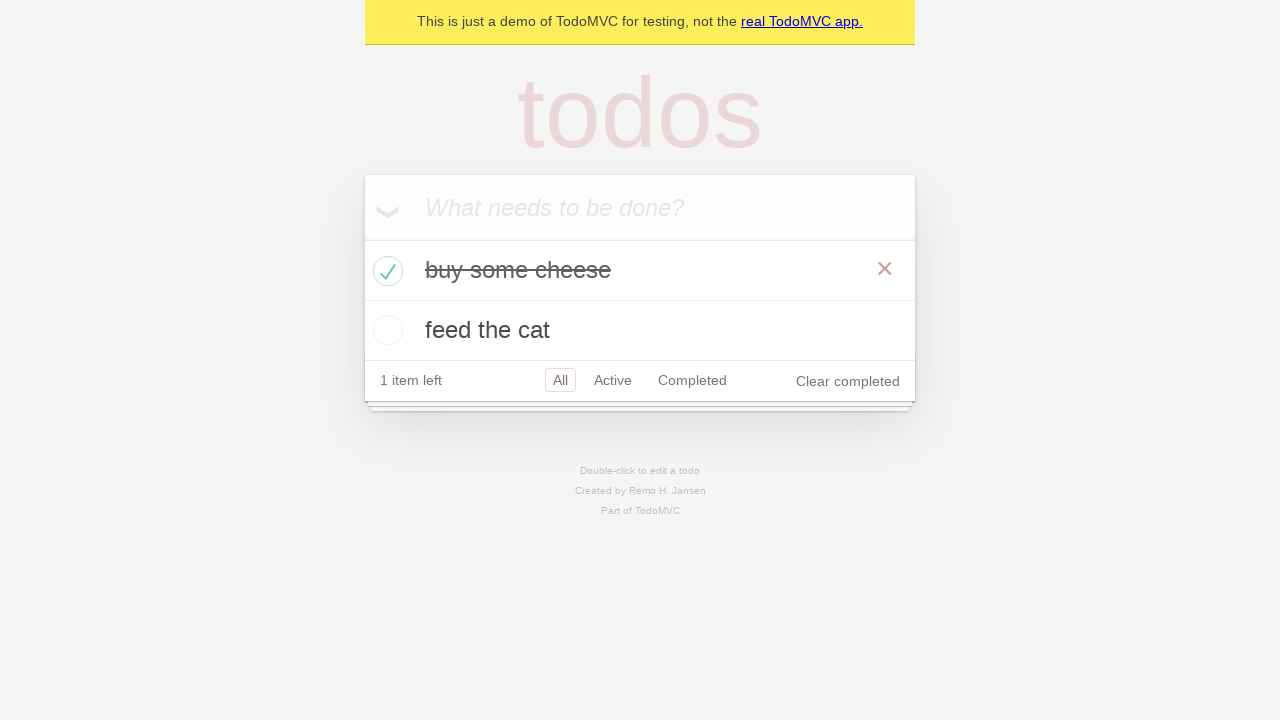

Marked second item 'feed the cat' as complete at (385, 330) on .todo-list li >> nth=1 >> .toggle
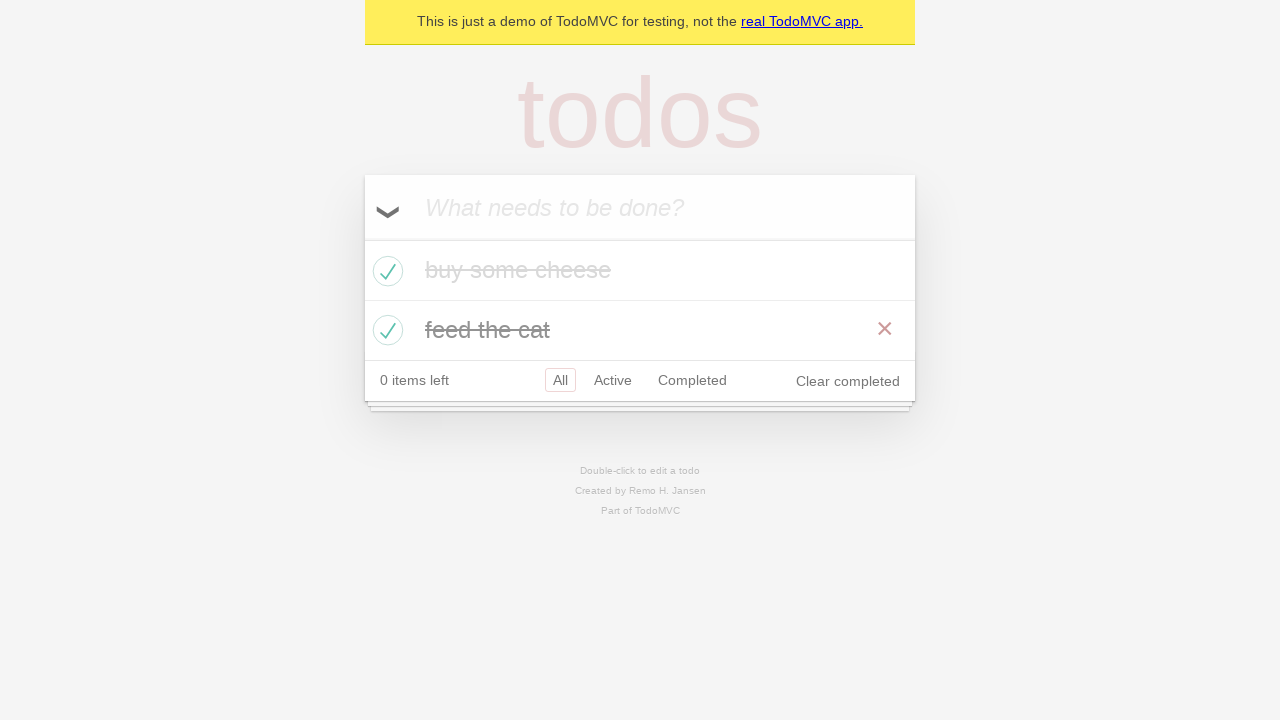

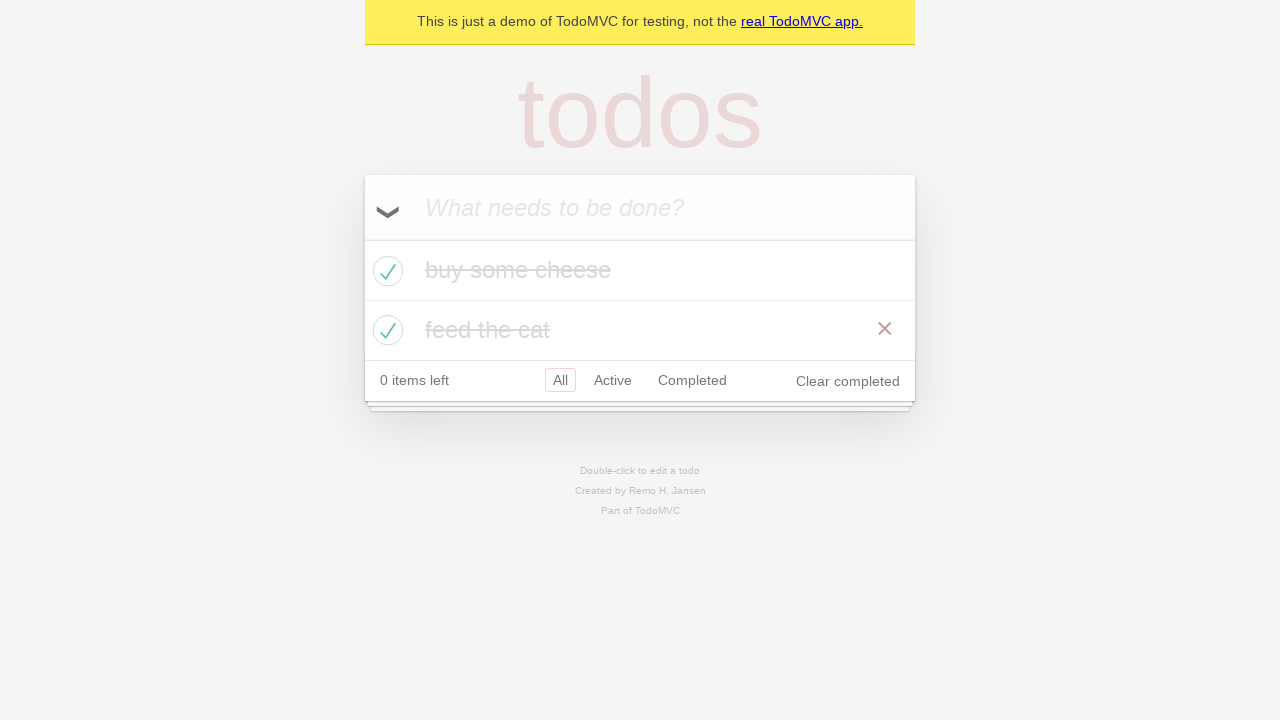